Tests the pill identification search functionality on a Korean health website by selecting a pill shape filter and clicking the search button to view results.

Starting URL: https://www.health.kr/searchIdentity/search.asp

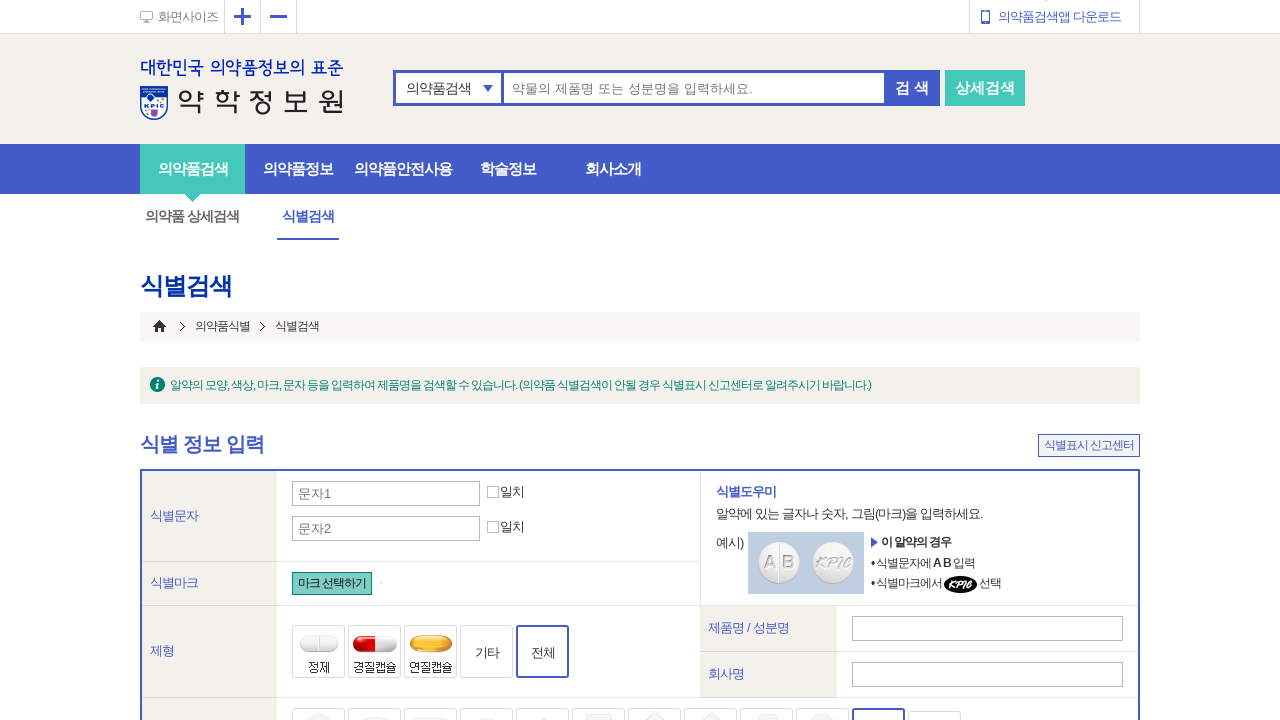

Waited for page to load - #type_all selector found
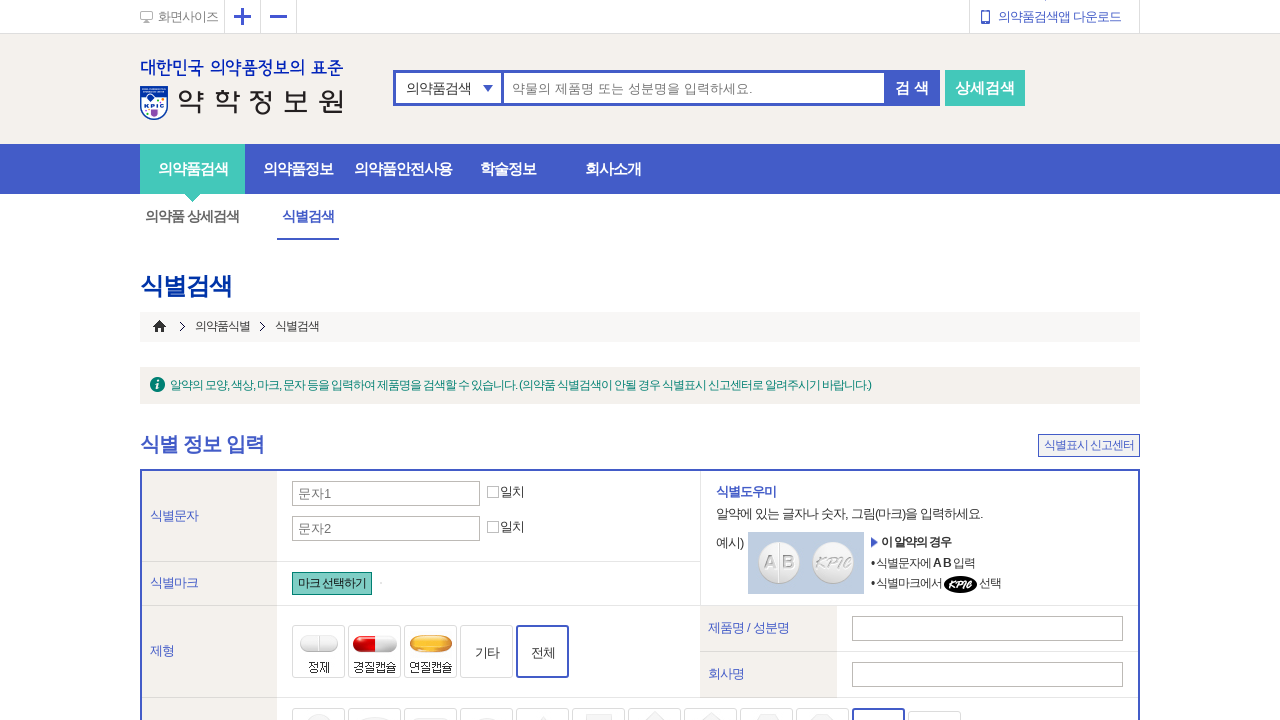

Clicked on circular pill shape filter at (319, 697) on xpath=//*[@id="shape_01"]/a/img
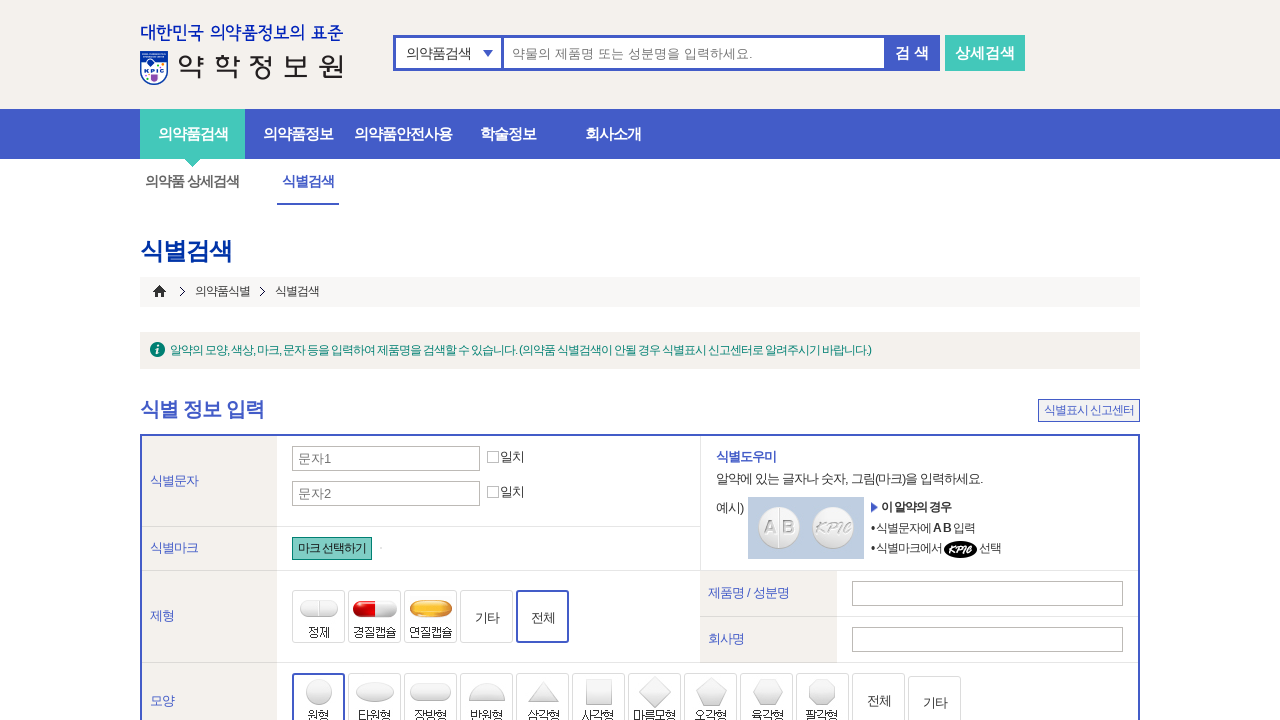

Clicked search button to initiate pill search at (703, 415) on xpath=//*[@id="btn_idfysearch"]
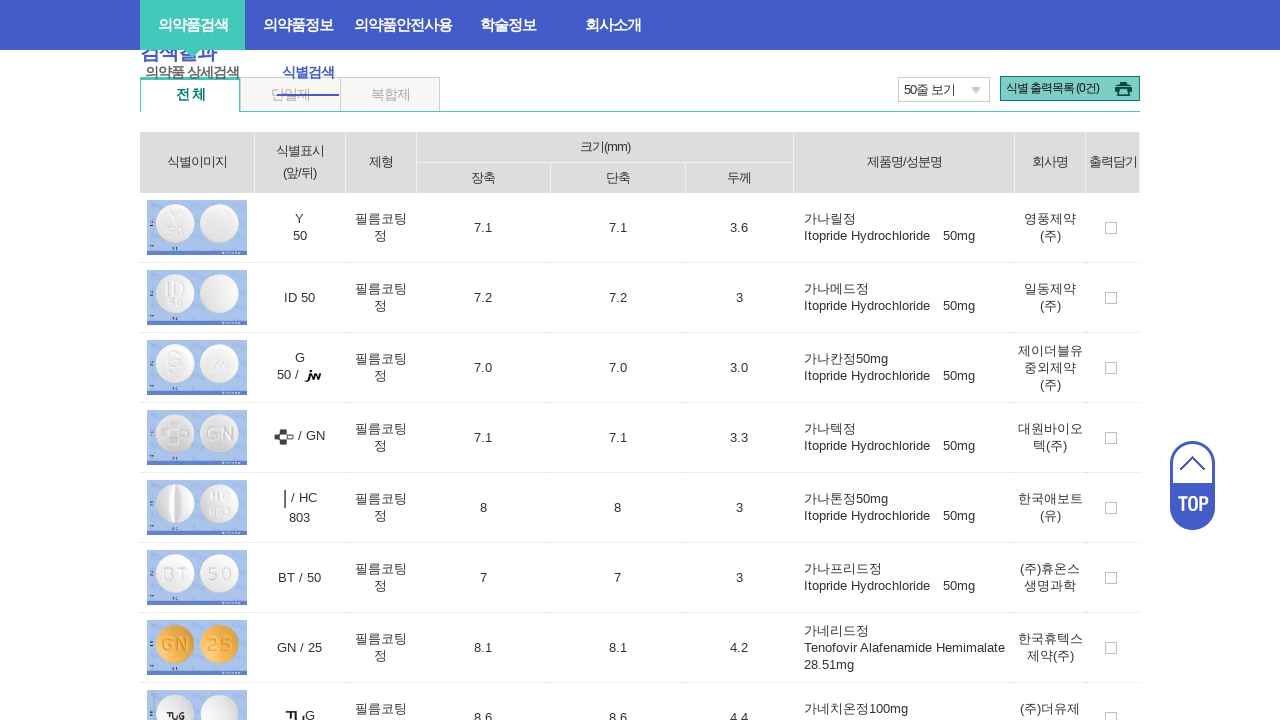

Search results loaded - pill identification results displayed
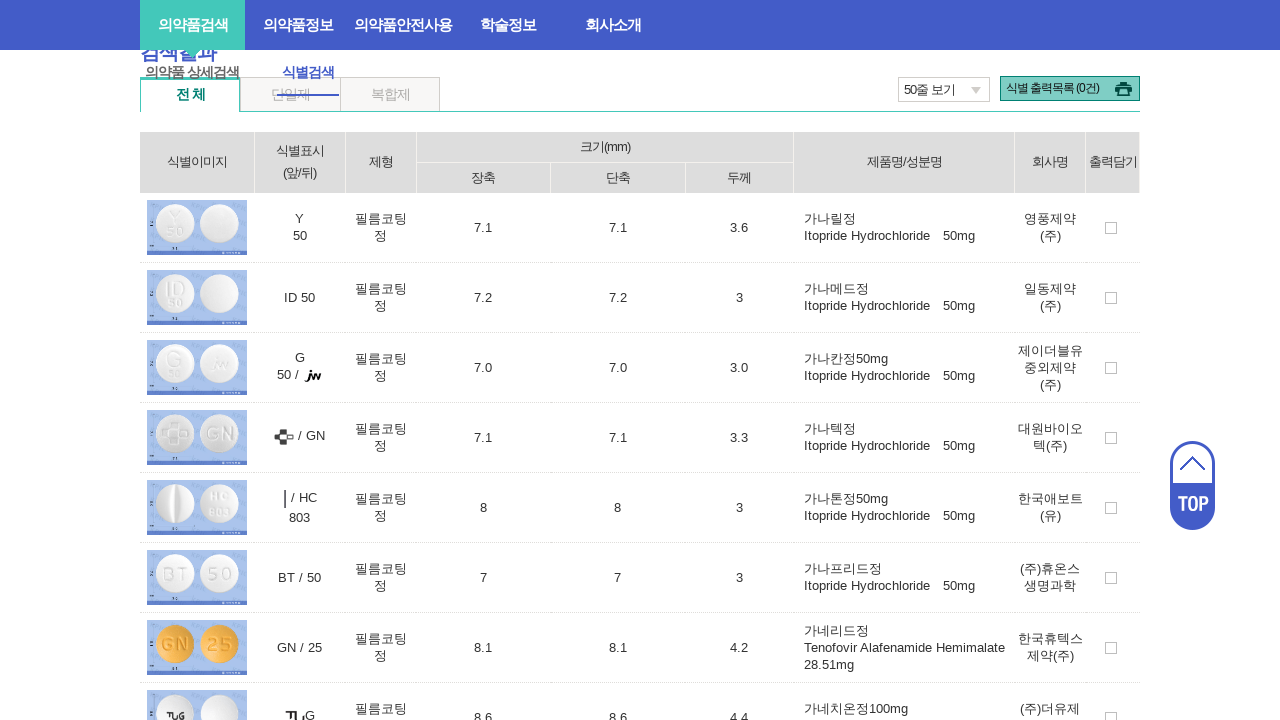

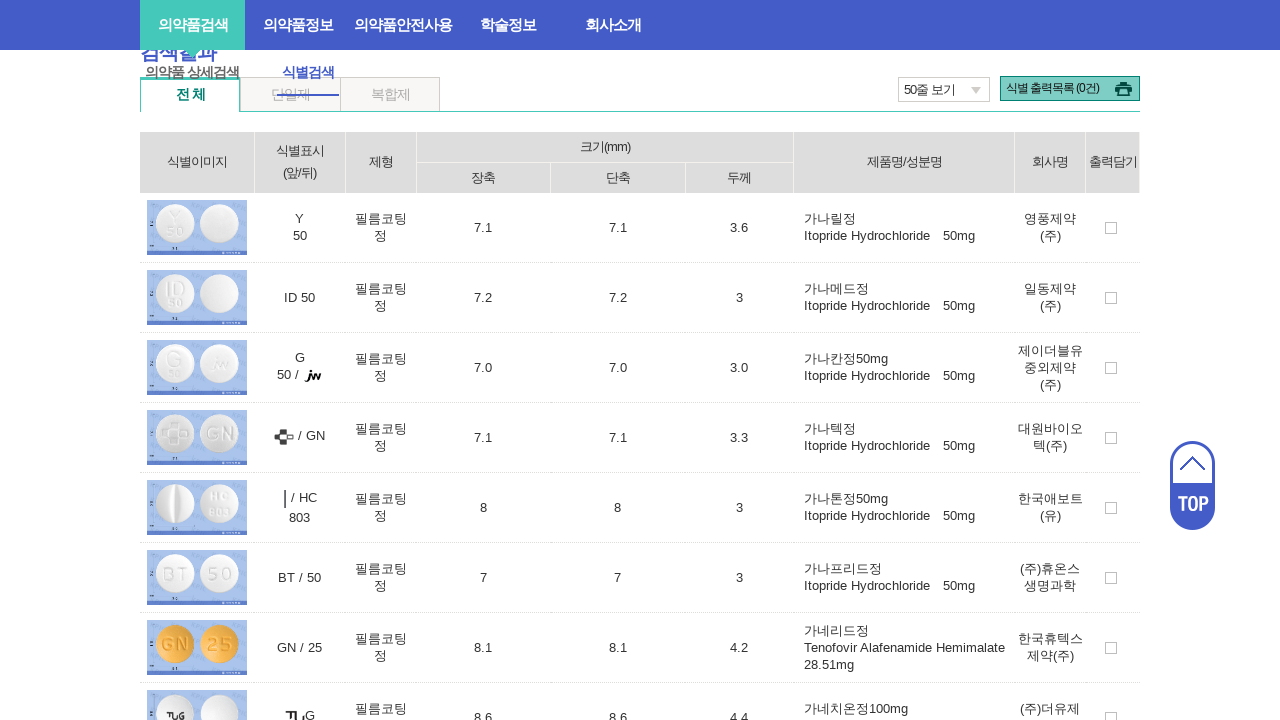